Tests that clicking Cancel on the registration page returns the user to the home page.

Starting URL: https://buggy.justtestit.org

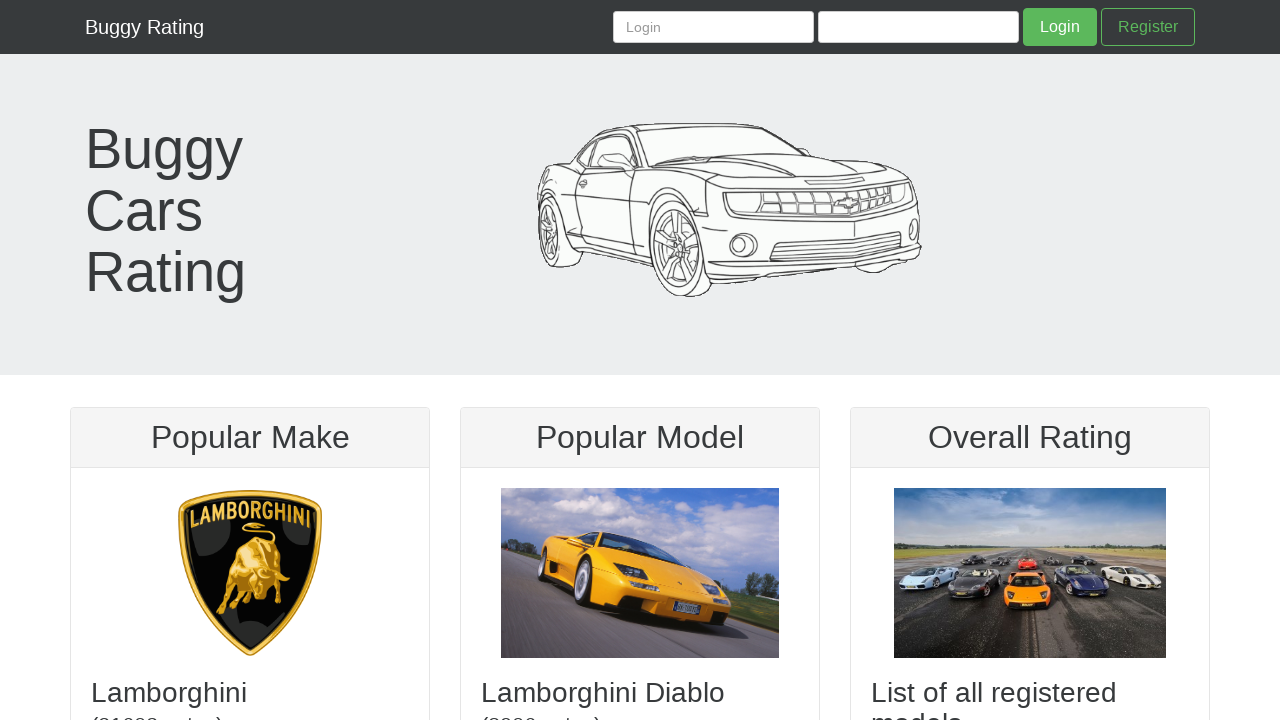

Clicked Register link at (1148, 27) on text='Register'
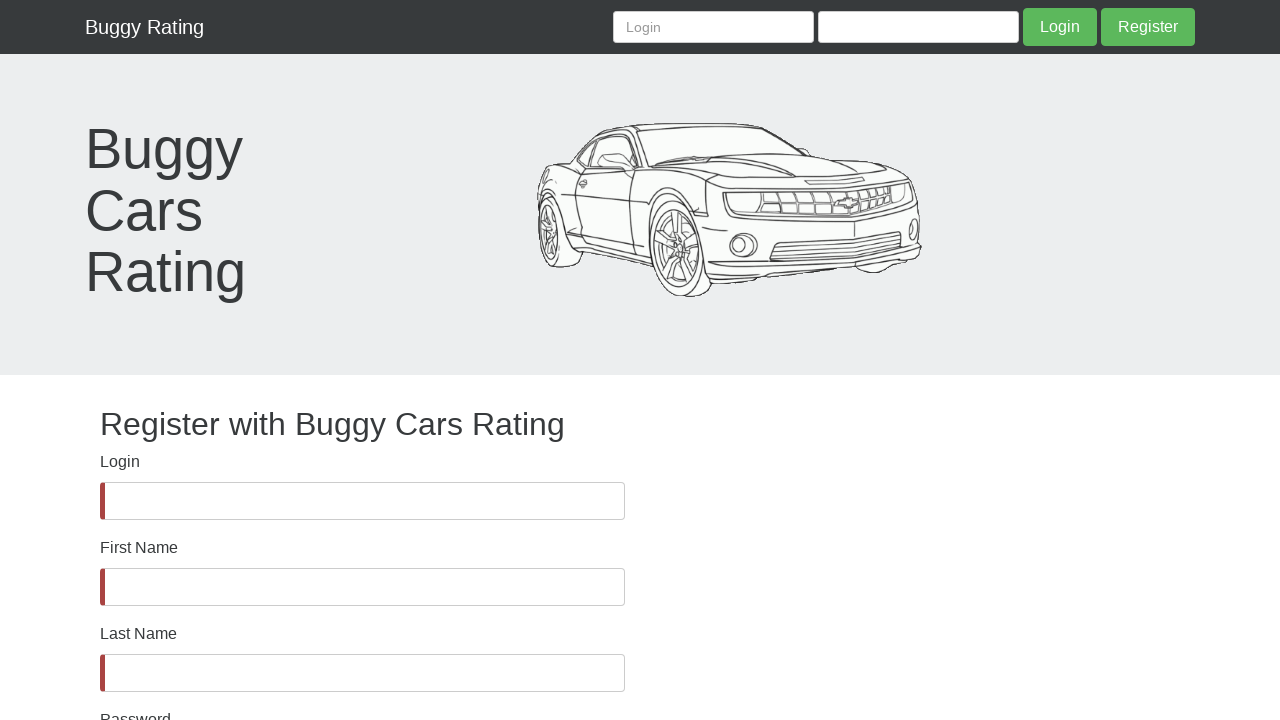

Registration page loaded
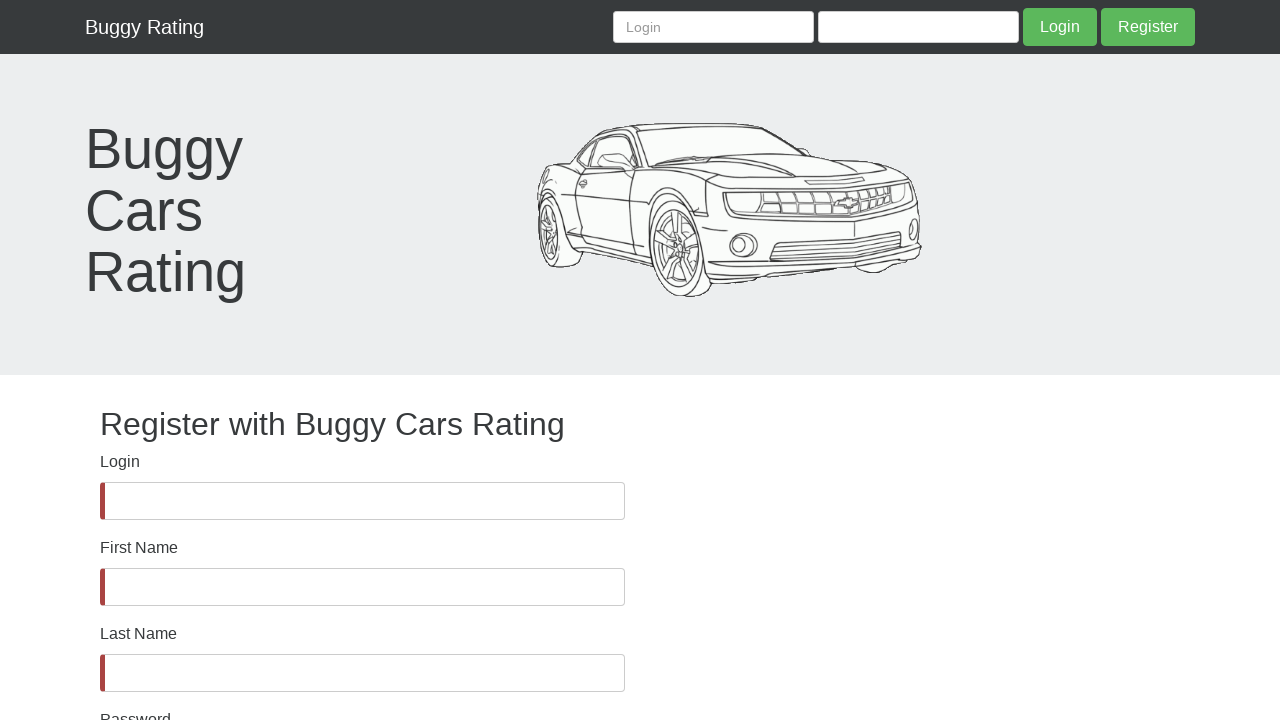

Clicked Cancel button on registration page at (240, 628) on a:has-text('Cancel')
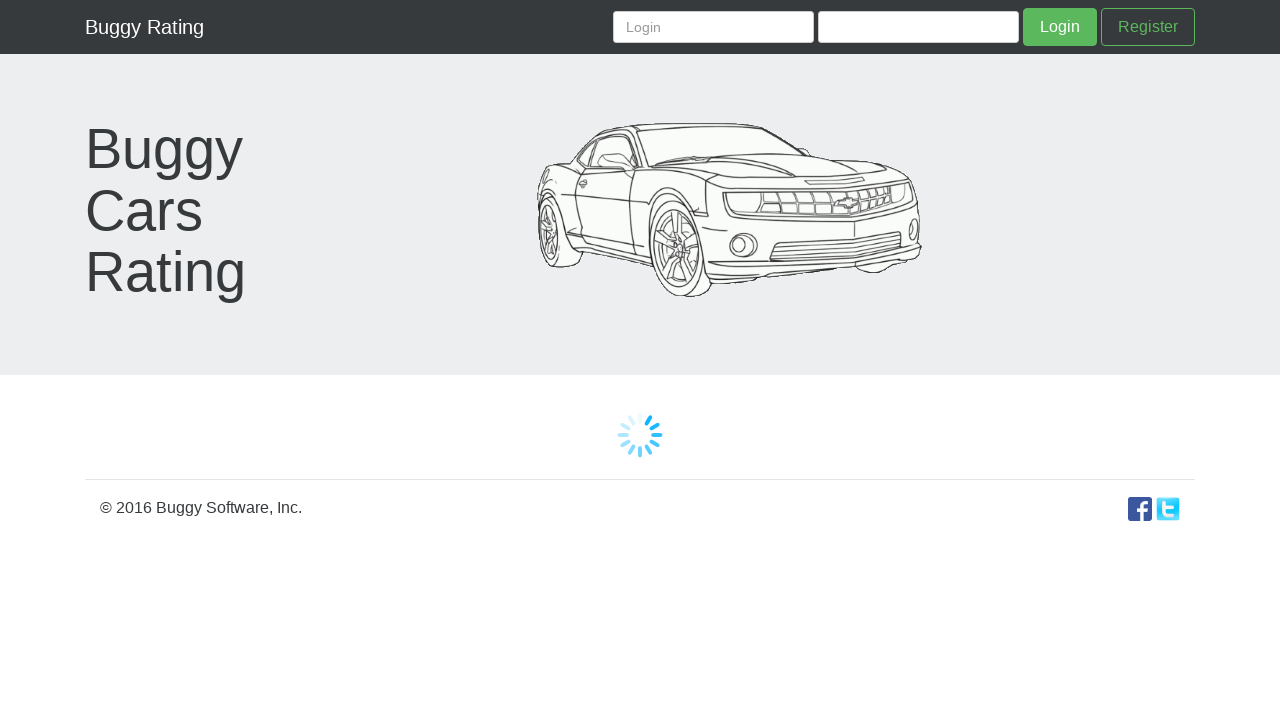

Returned to home page after canceling registration
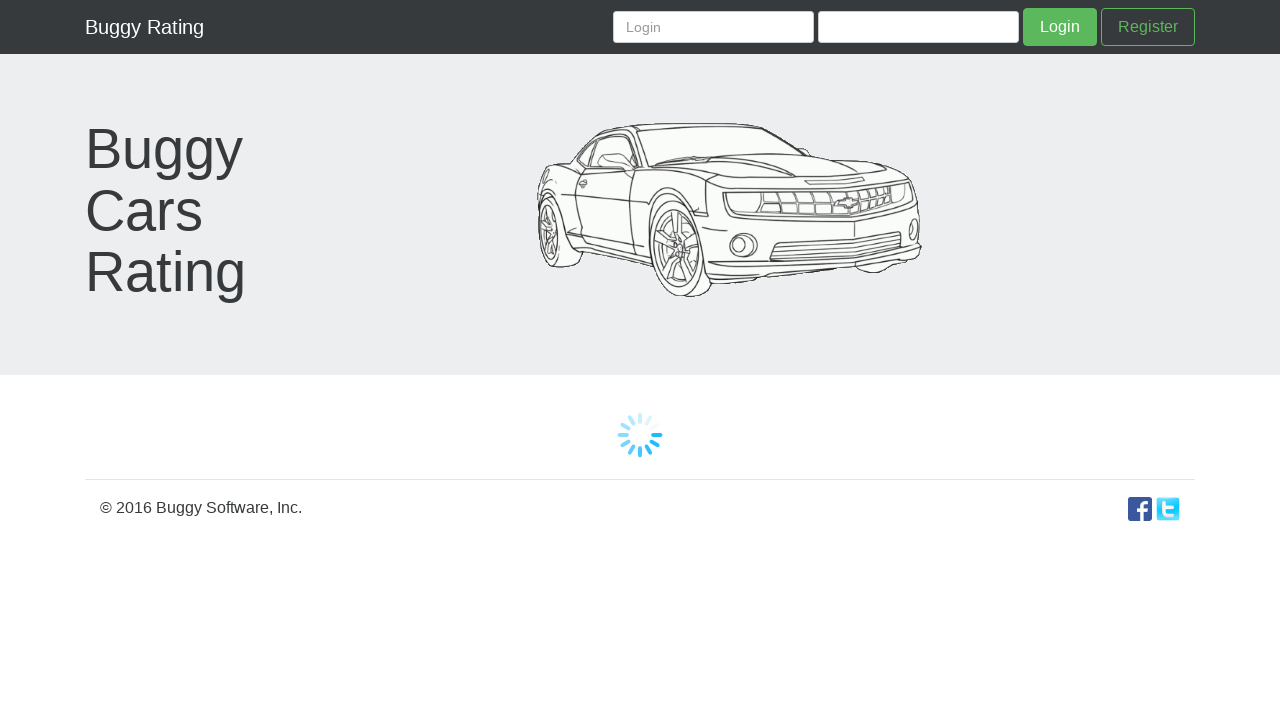

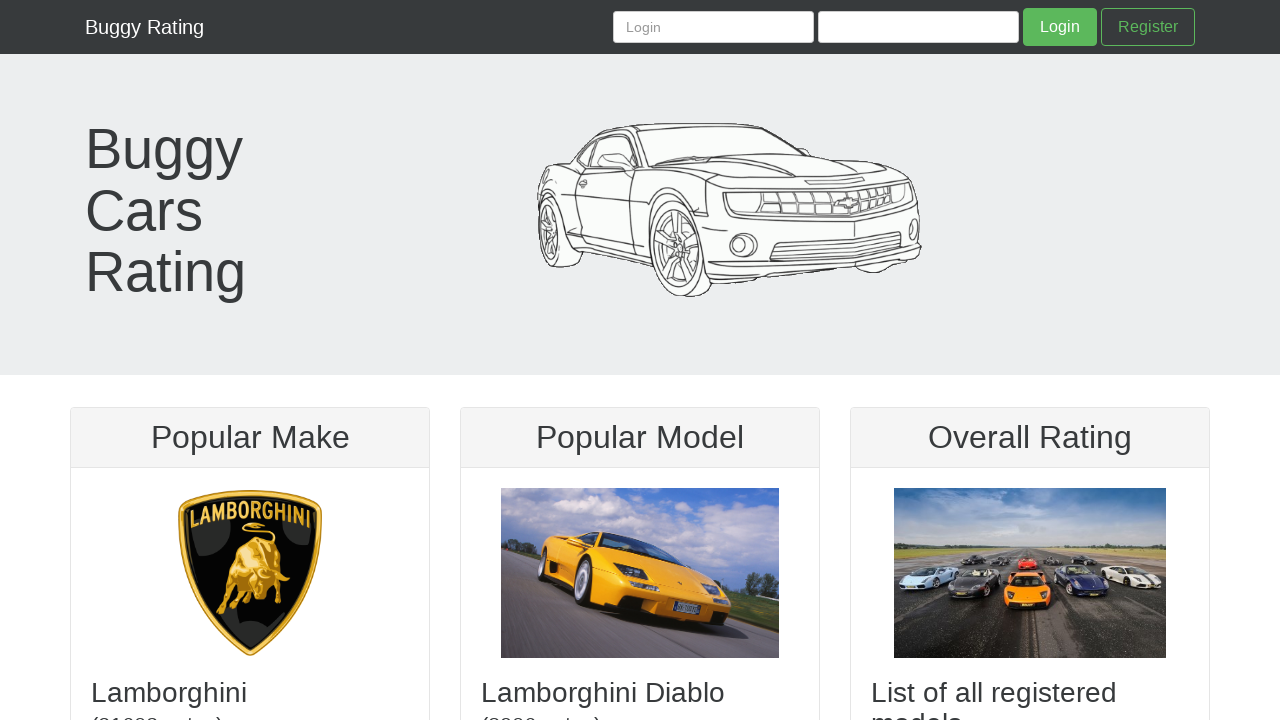